Tests user registration with minimum valid data by filling the registration form with a 3-character username and 8-character password, then verifying the success message appears.

Starting URL: https://anatoly-karpovich.github.io/demo-login-form/

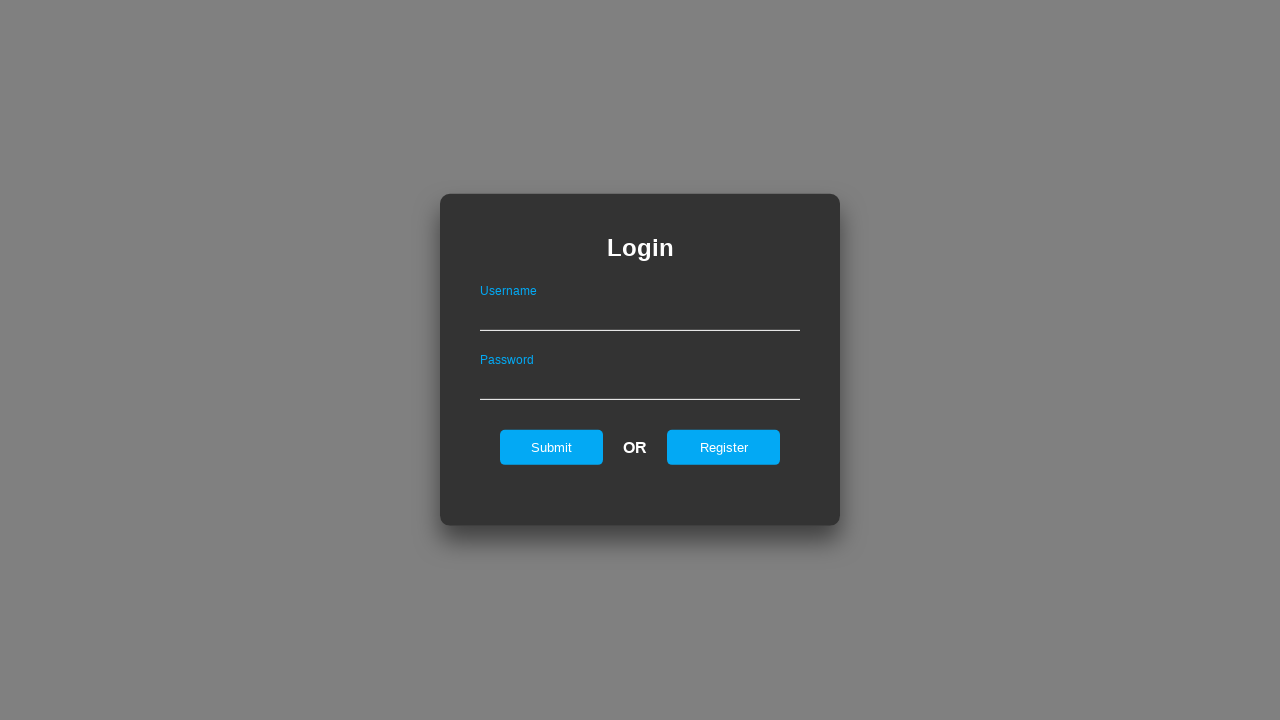

Clicked register link to show registration form at (724, 447) on #registerOnLogin
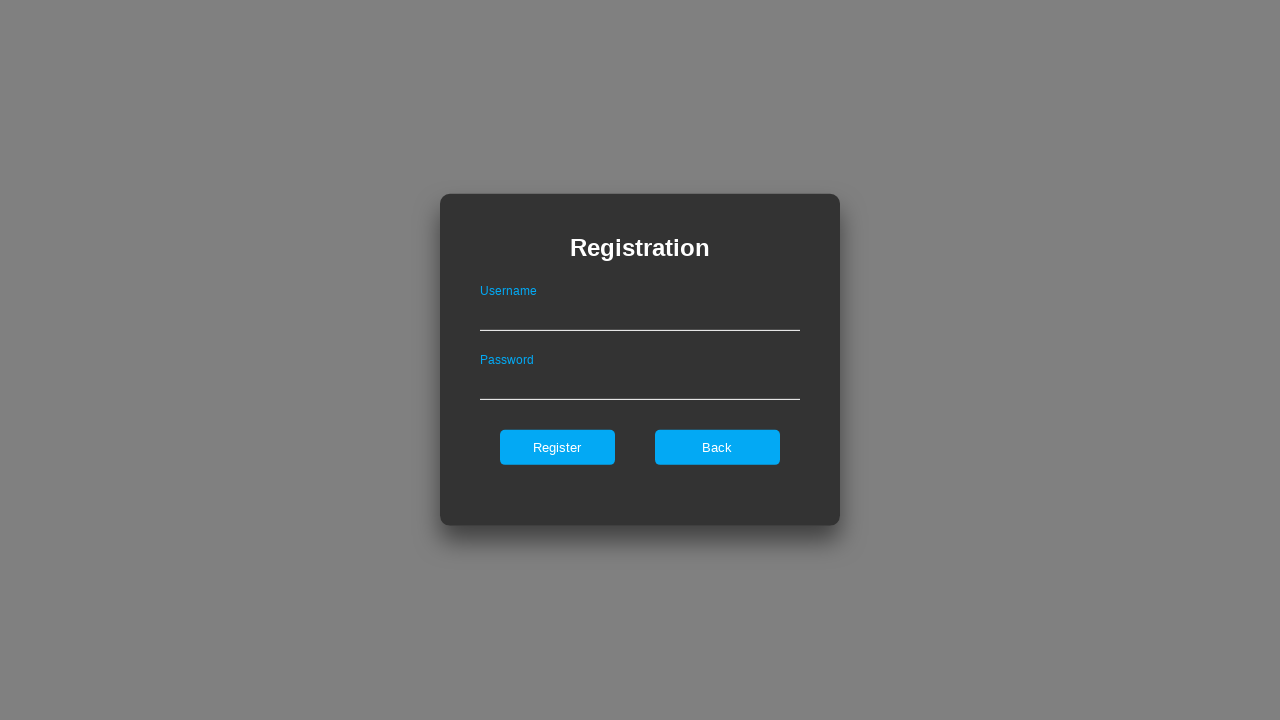

Located registration form
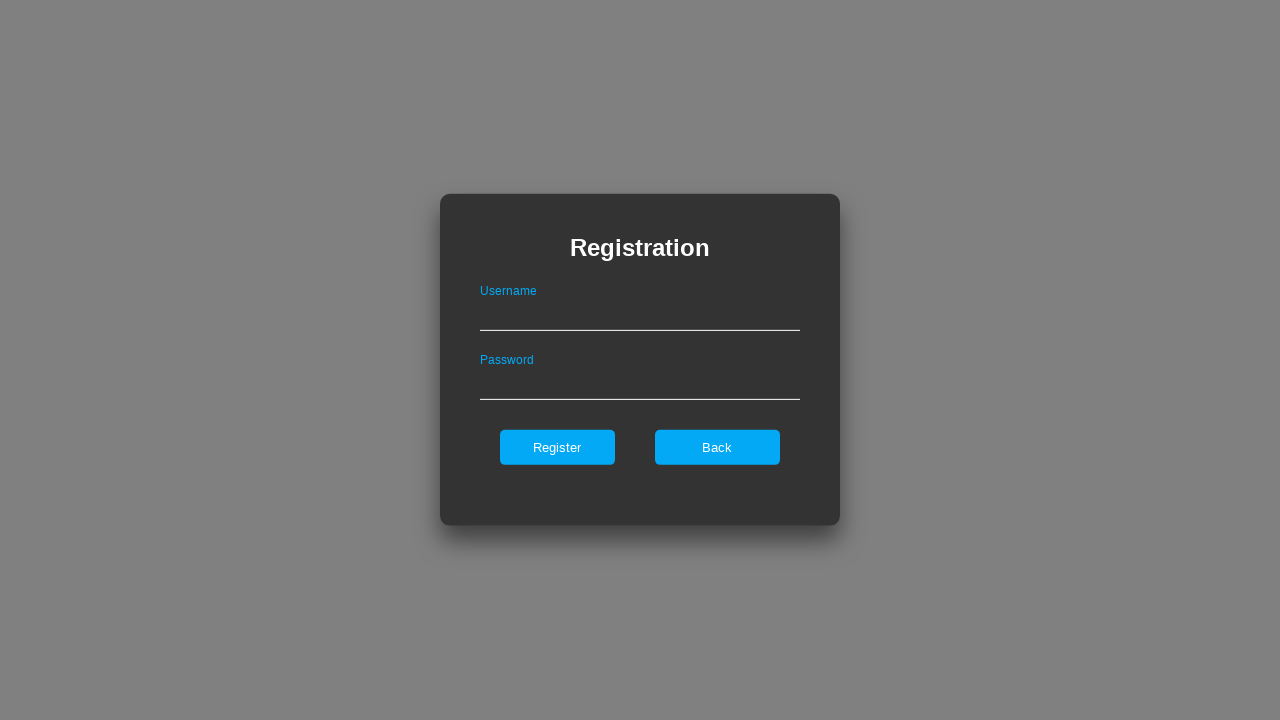

Filled username field with minimum valid length (3 characters: 'aB!') on .registerForm >> #userNameOnRegister
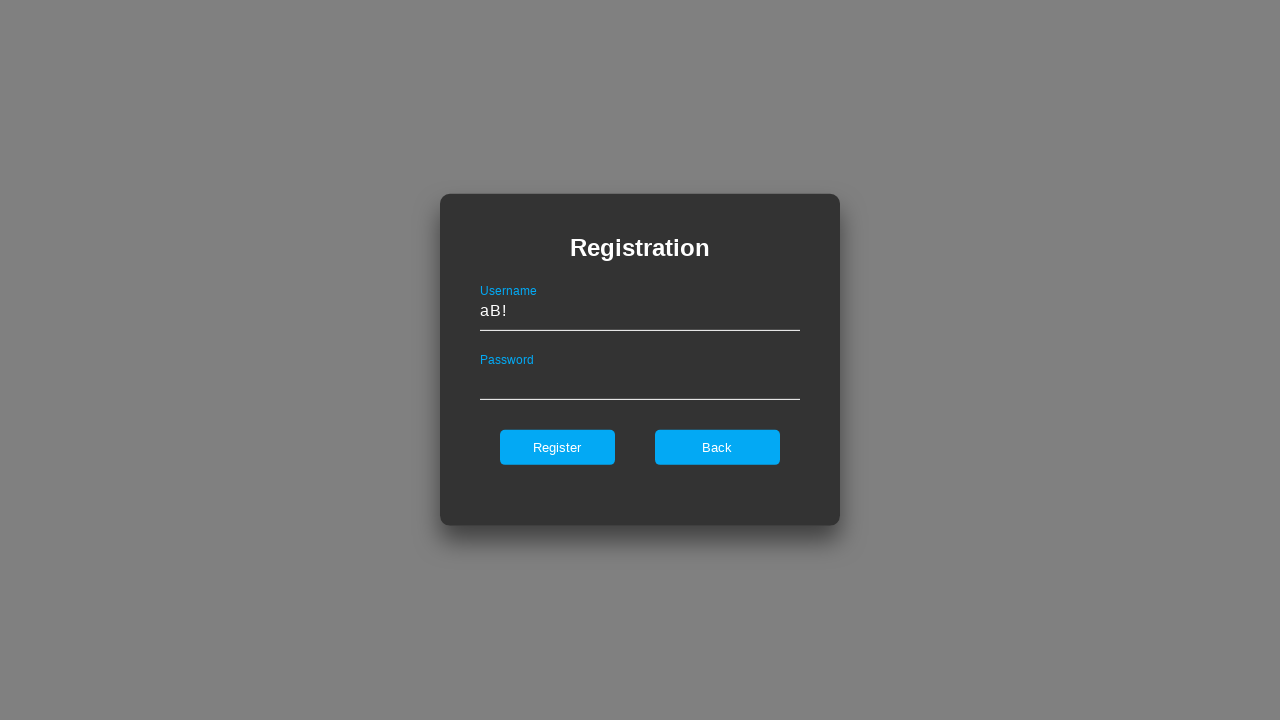

Filled password field with minimum valid length (8 characters: '123AAbb!') on .registerForm >> #passwordOnRegister
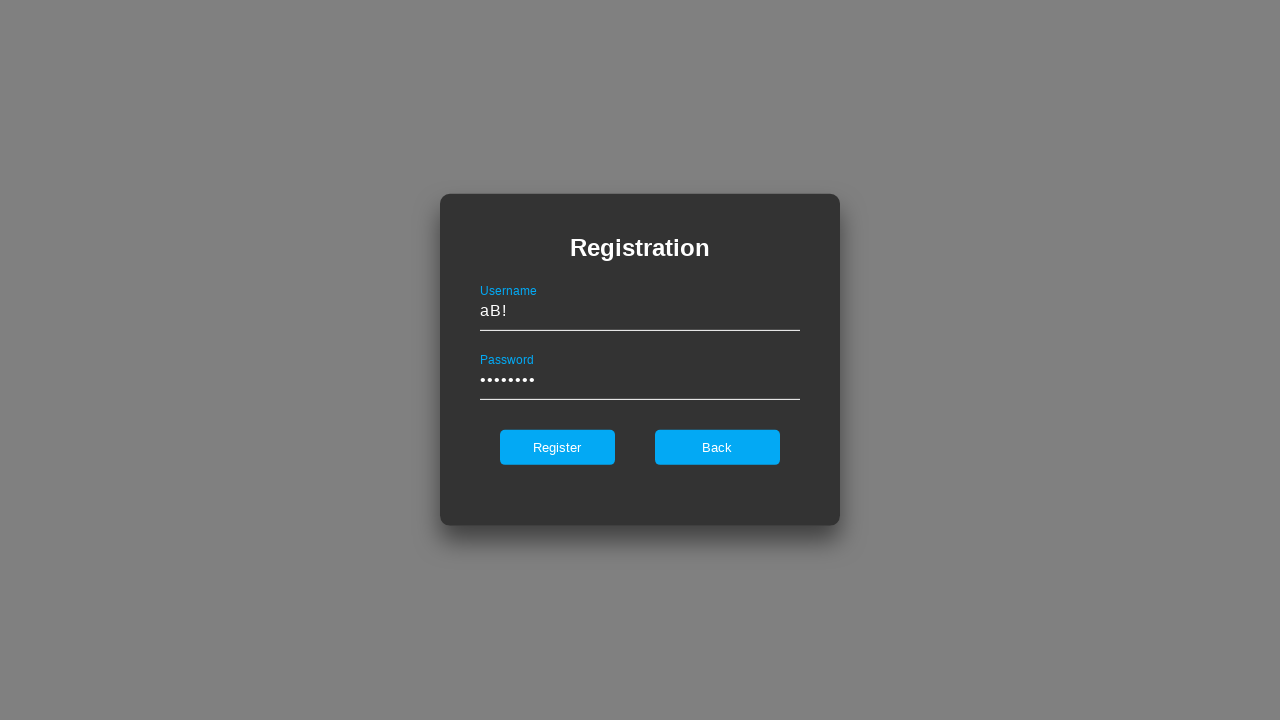

Clicked register button to submit the form at (557, 447) on .registerForm >> #register
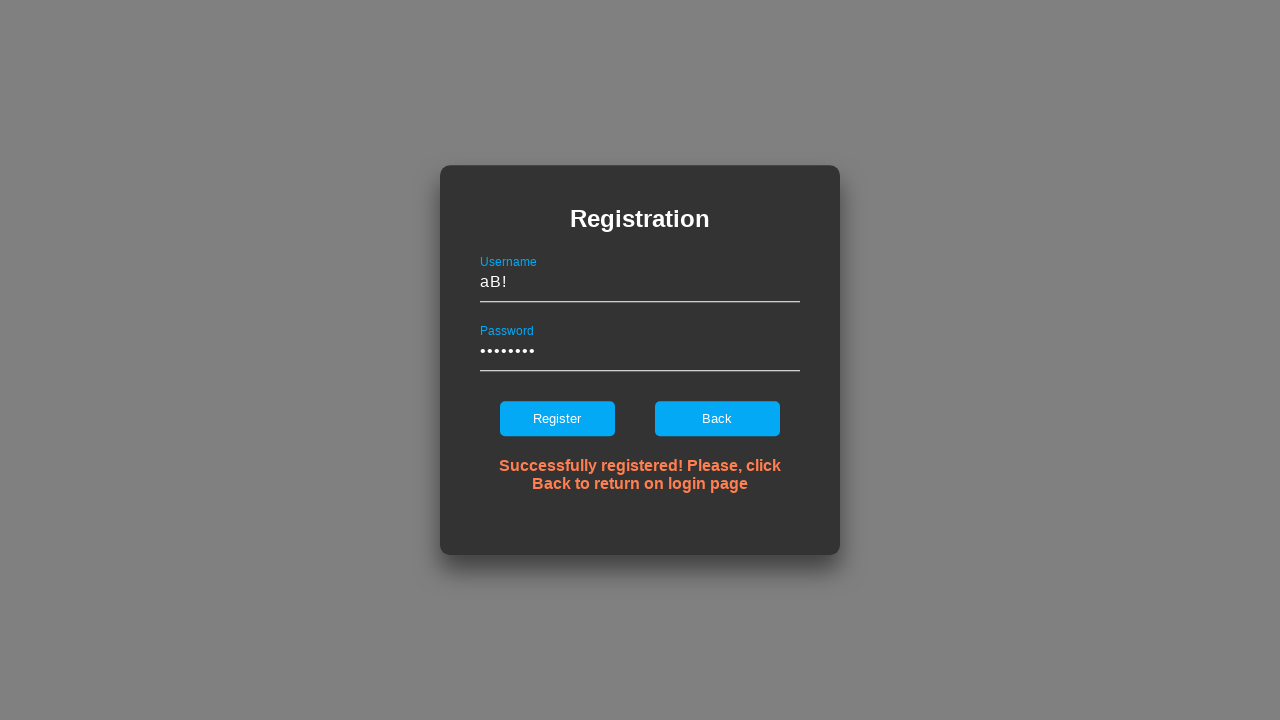

Success message appeared after registration
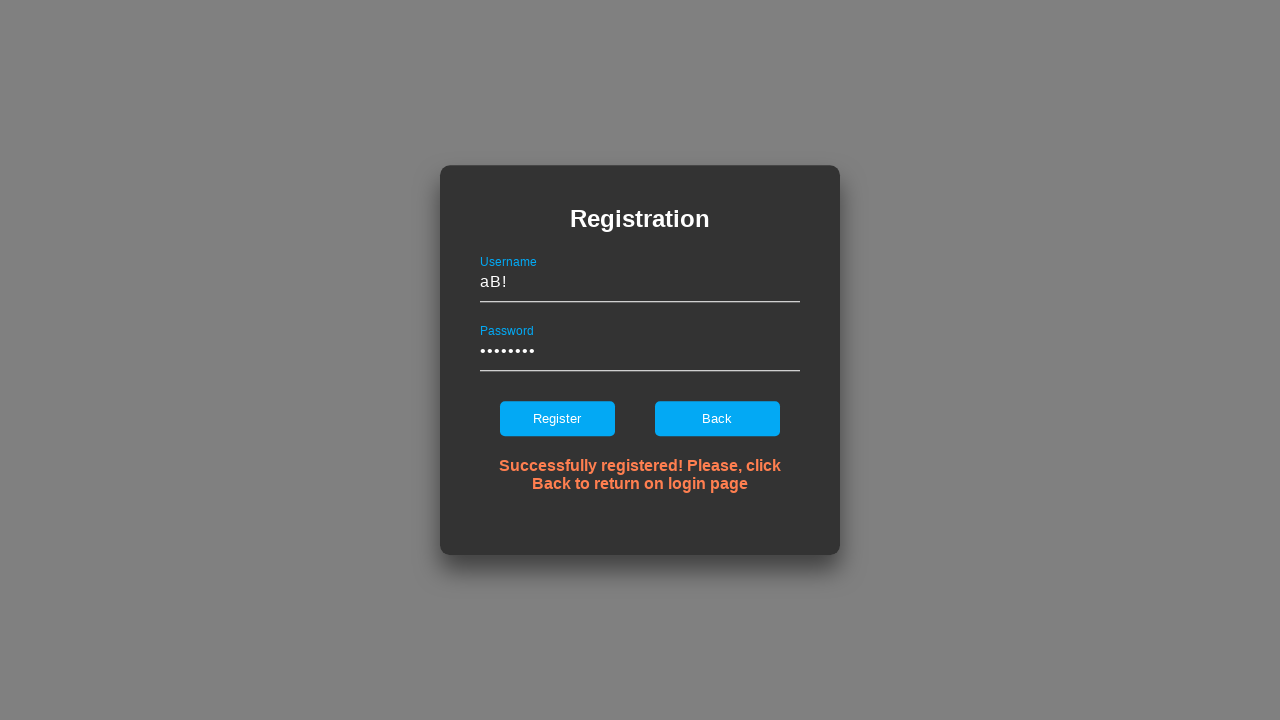

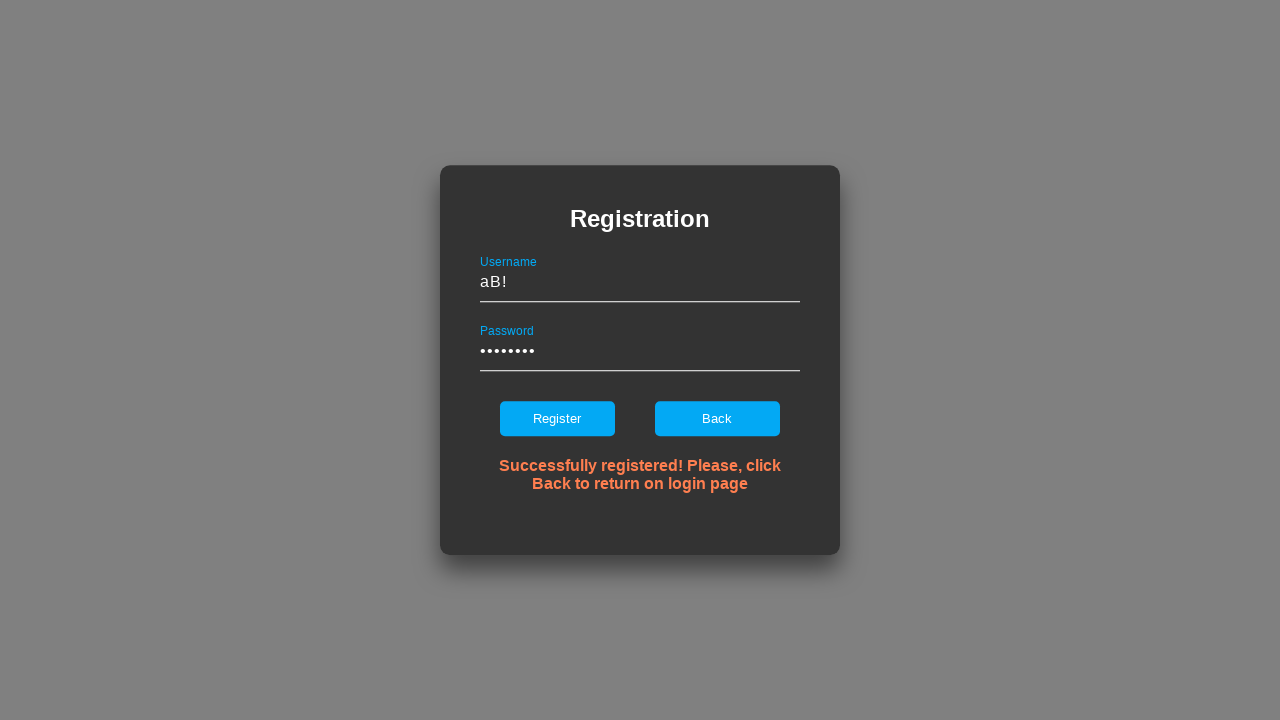